Tests JavaScript confirm dialog by clicking Cancel button and verifying the result message

Starting URL: https://the-internet.herokuapp.com/javascript_alerts

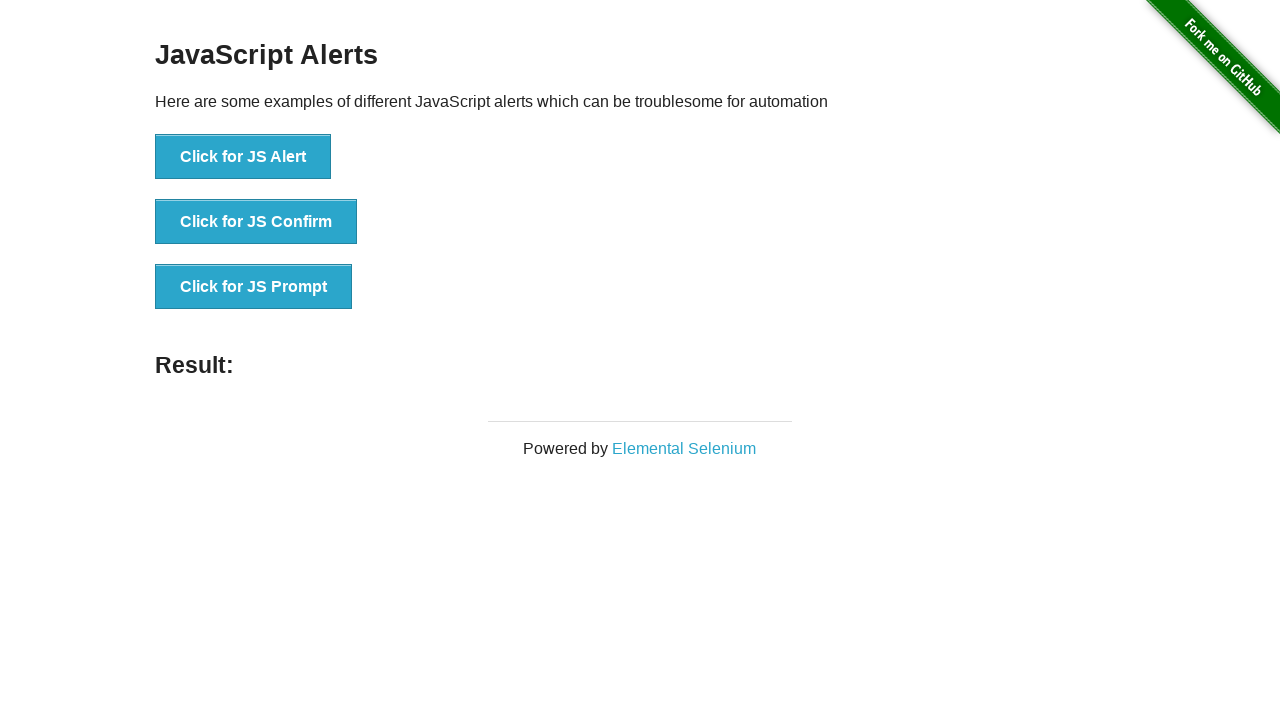

Set up dialog handler to dismiss (cancel) any dialogs
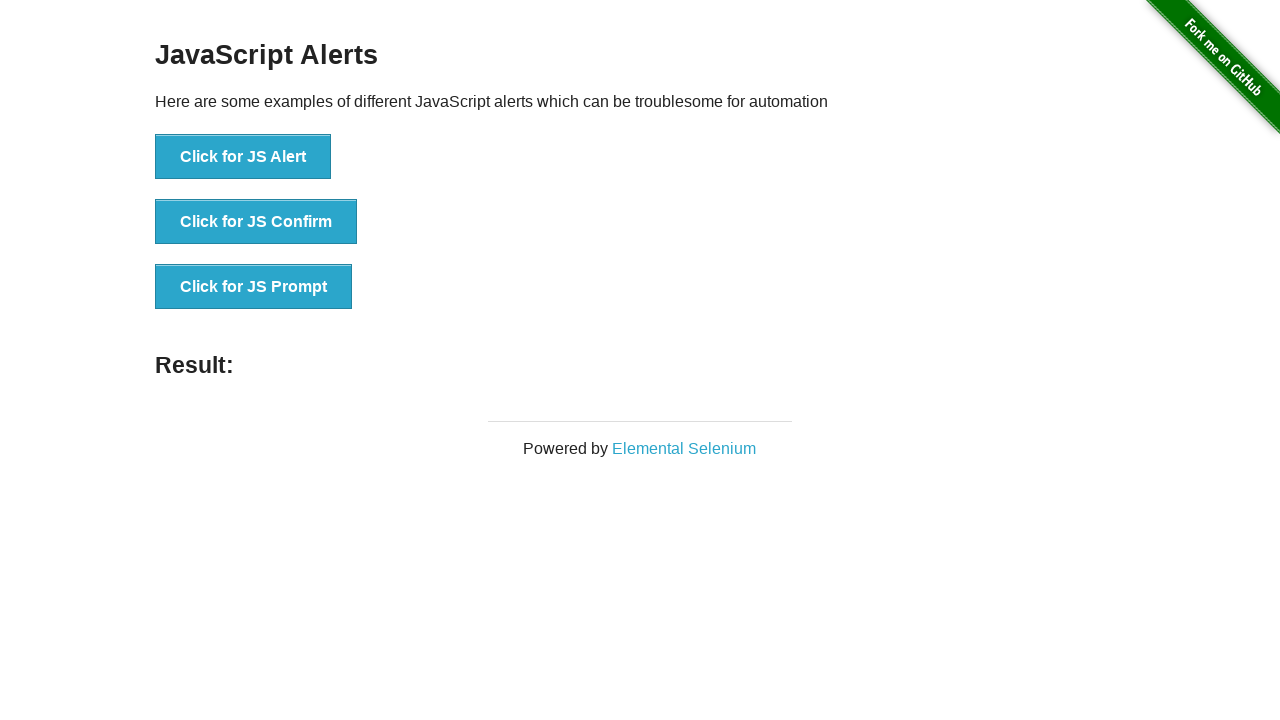

Clicked 'Click for JS Confirm' button to trigger JavaScript confirm dialog at (256, 222) on xpath=//button[normalize-space(text())='Click for JS Confirm']
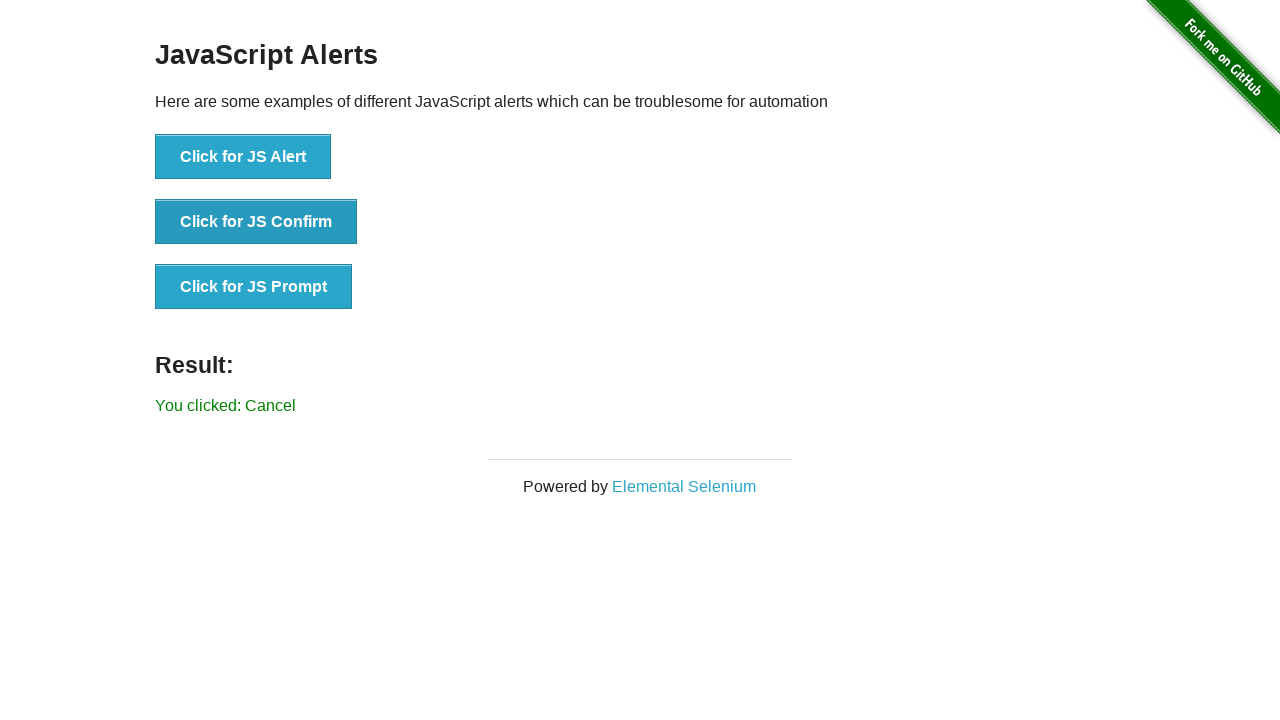

Retrieved result message text from page
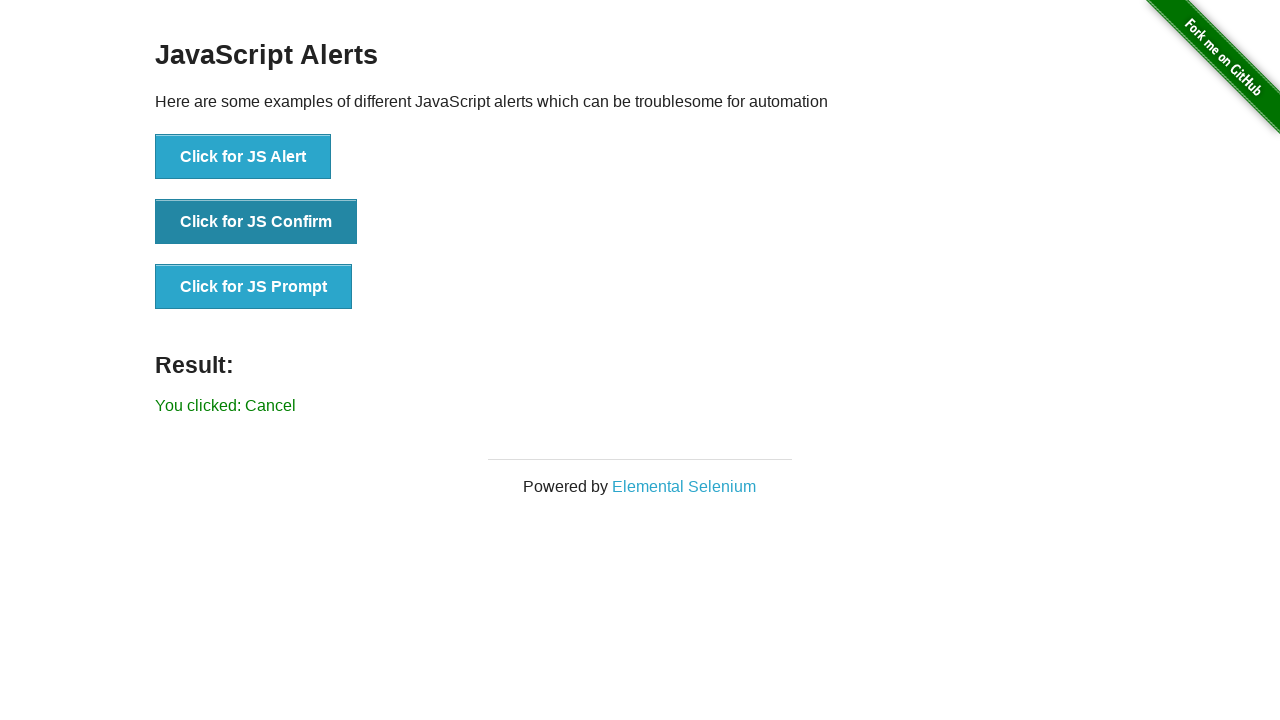

Verified that result message is 'You clicked: Cancel'
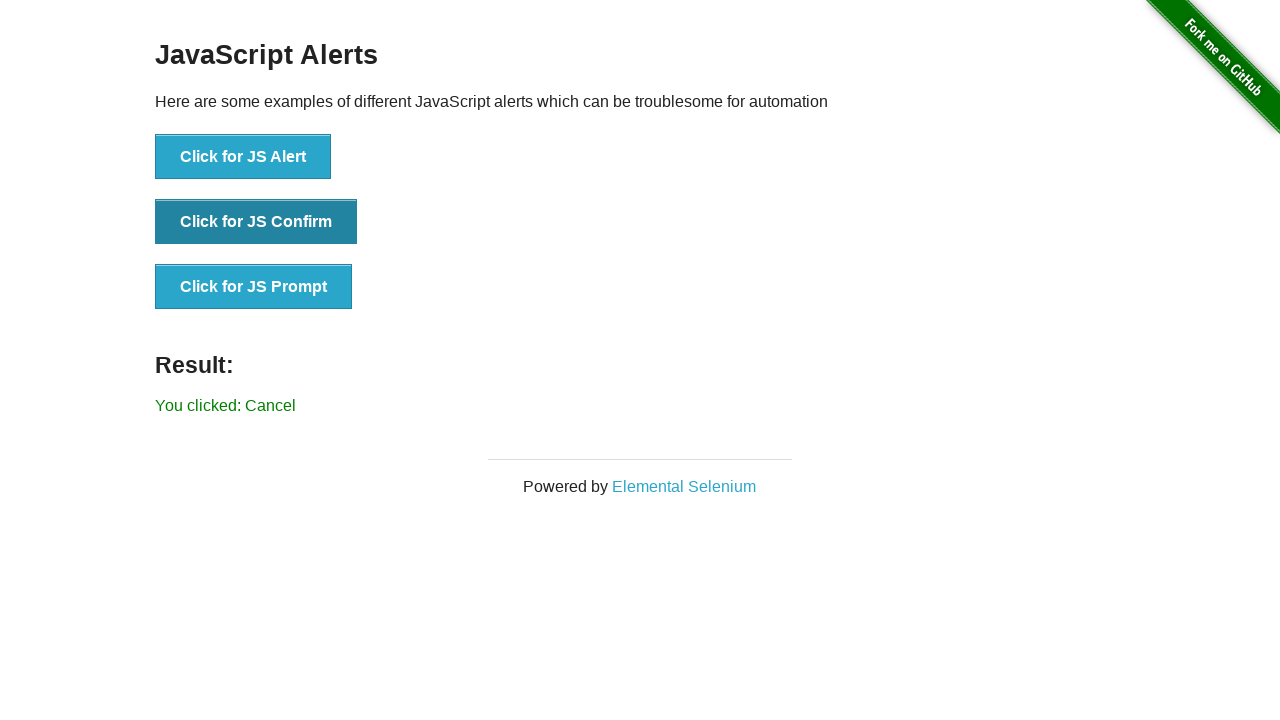

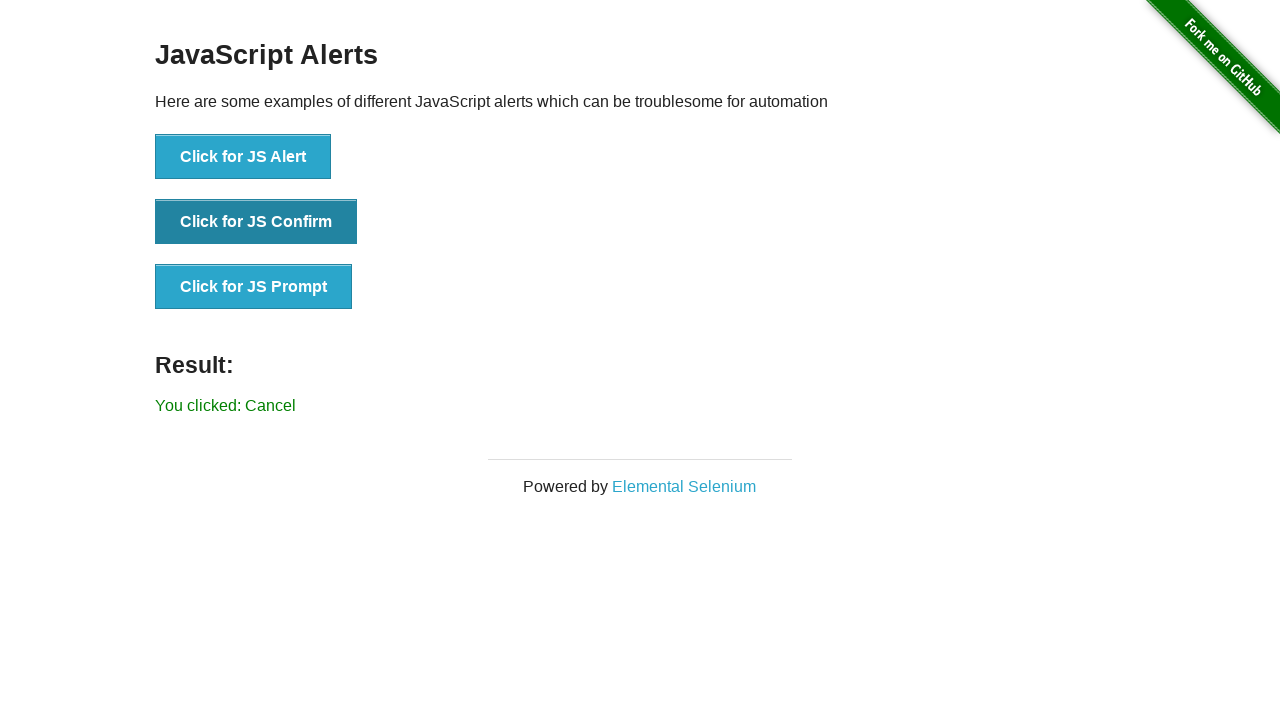